Tests clearing the complete state of all items by checking and unchecking toggle-all

Starting URL: https://demo.playwright.dev/todomvc

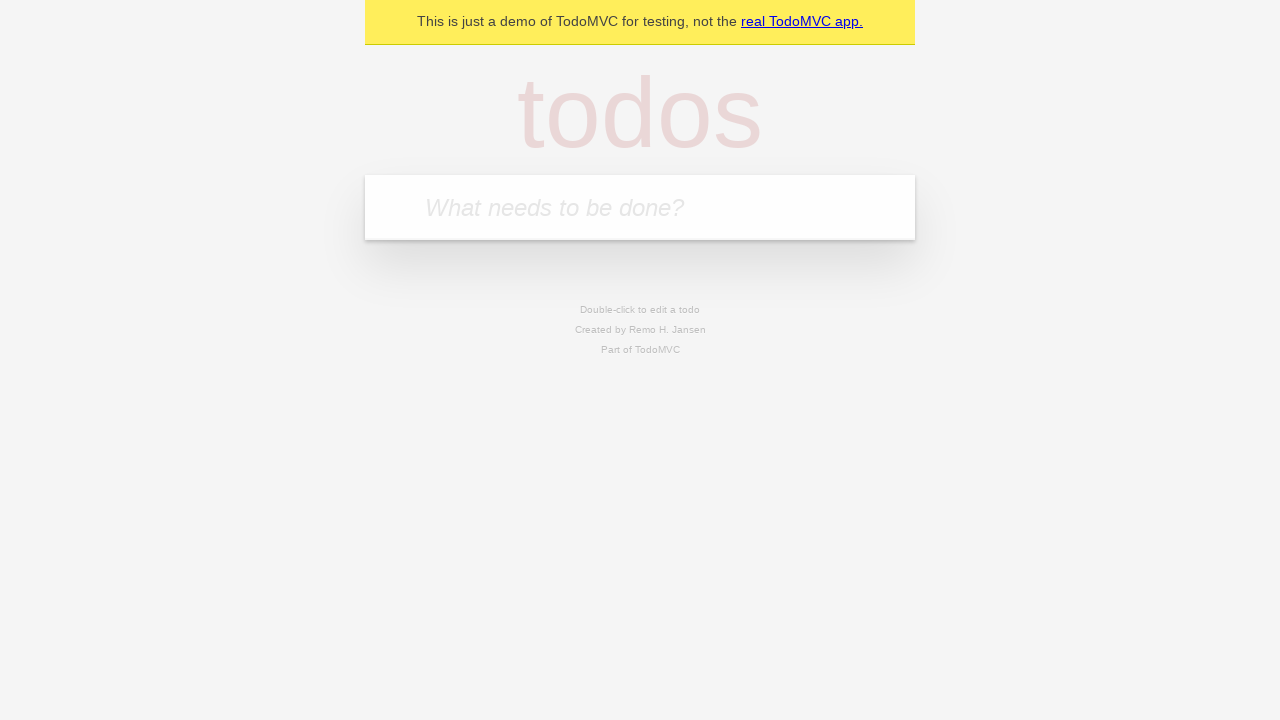

Filled new todo input with 'buy some cheese' on .new-todo
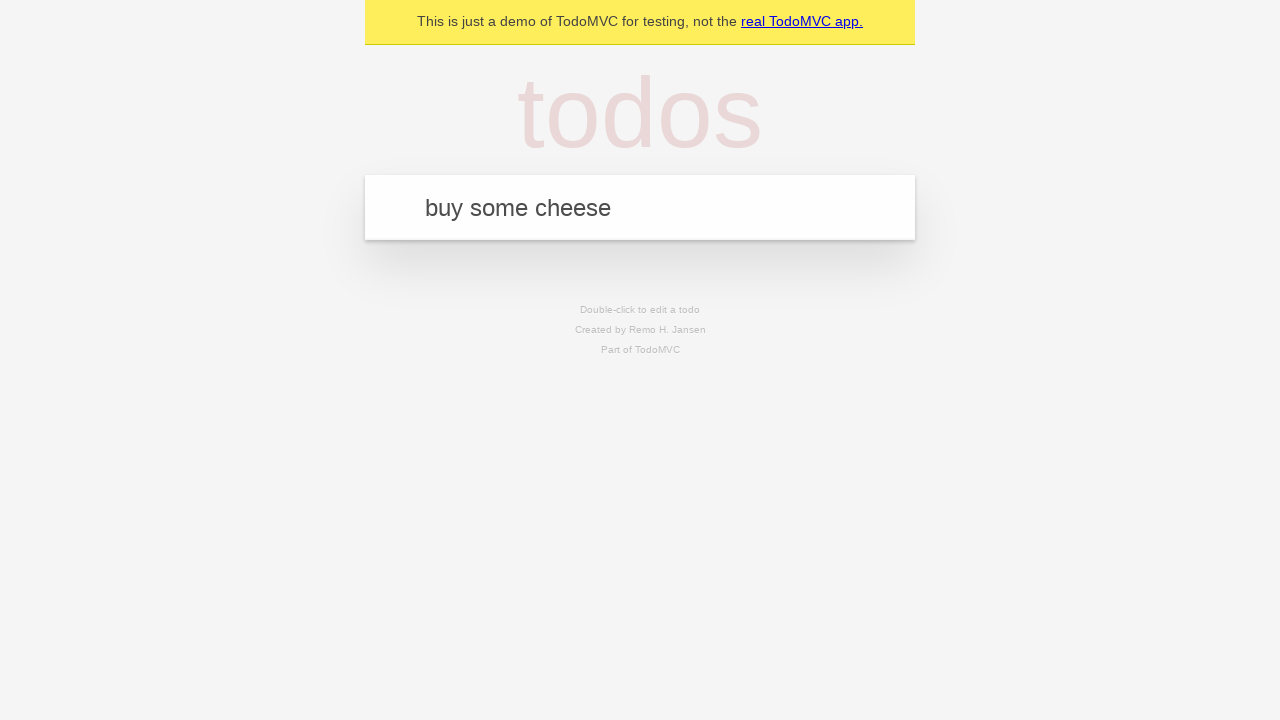

Pressed Enter to add first todo item on .new-todo
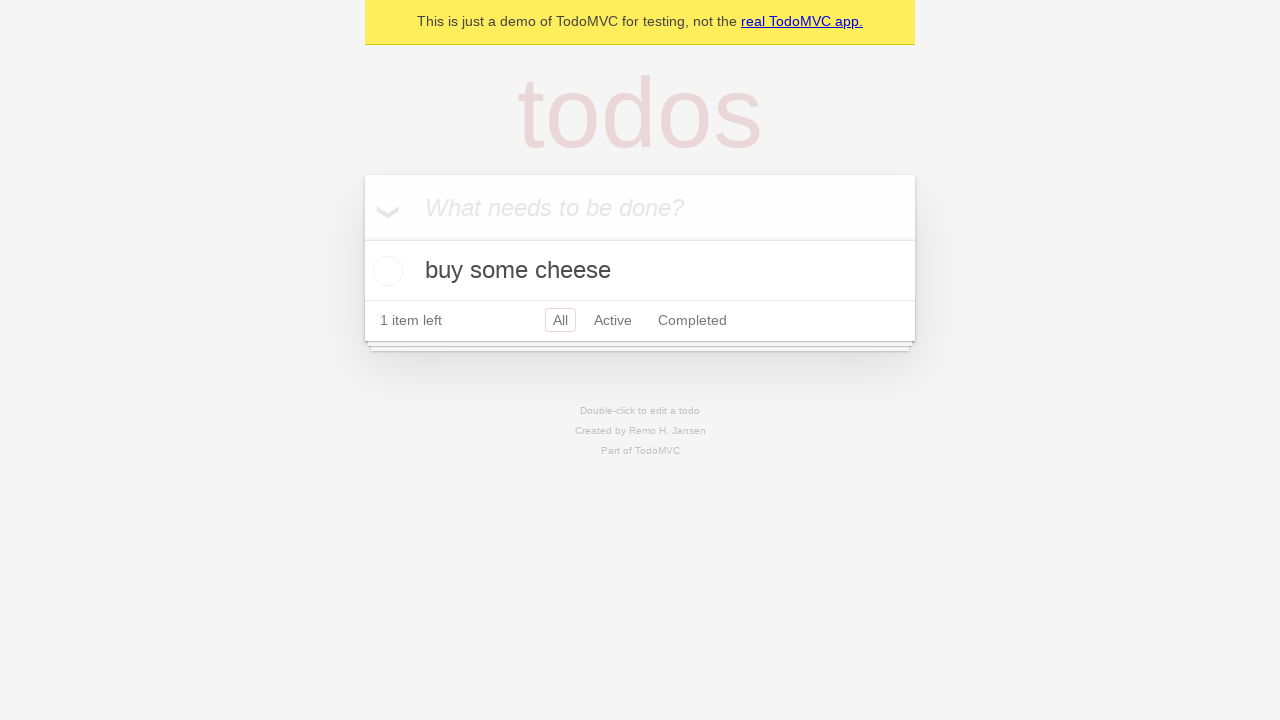

Filled new todo input with 'feed the cat' on .new-todo
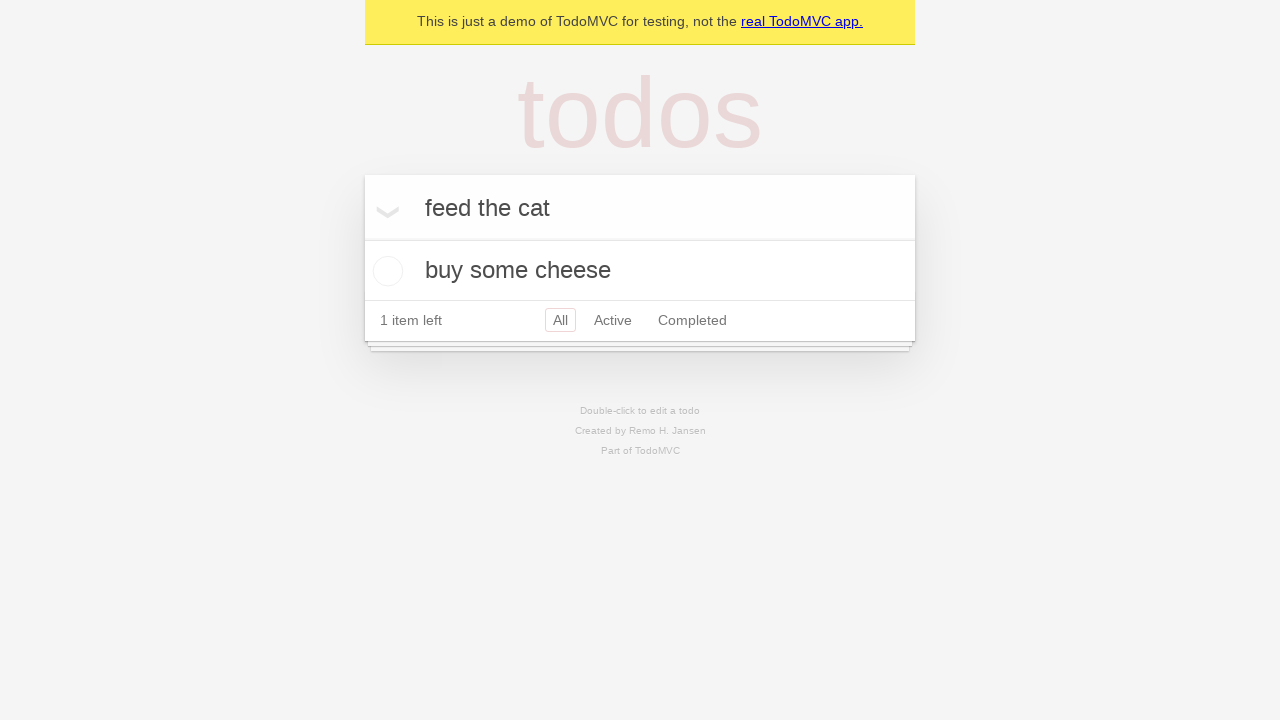

Pressed Enter to add second todo item on .new-todo
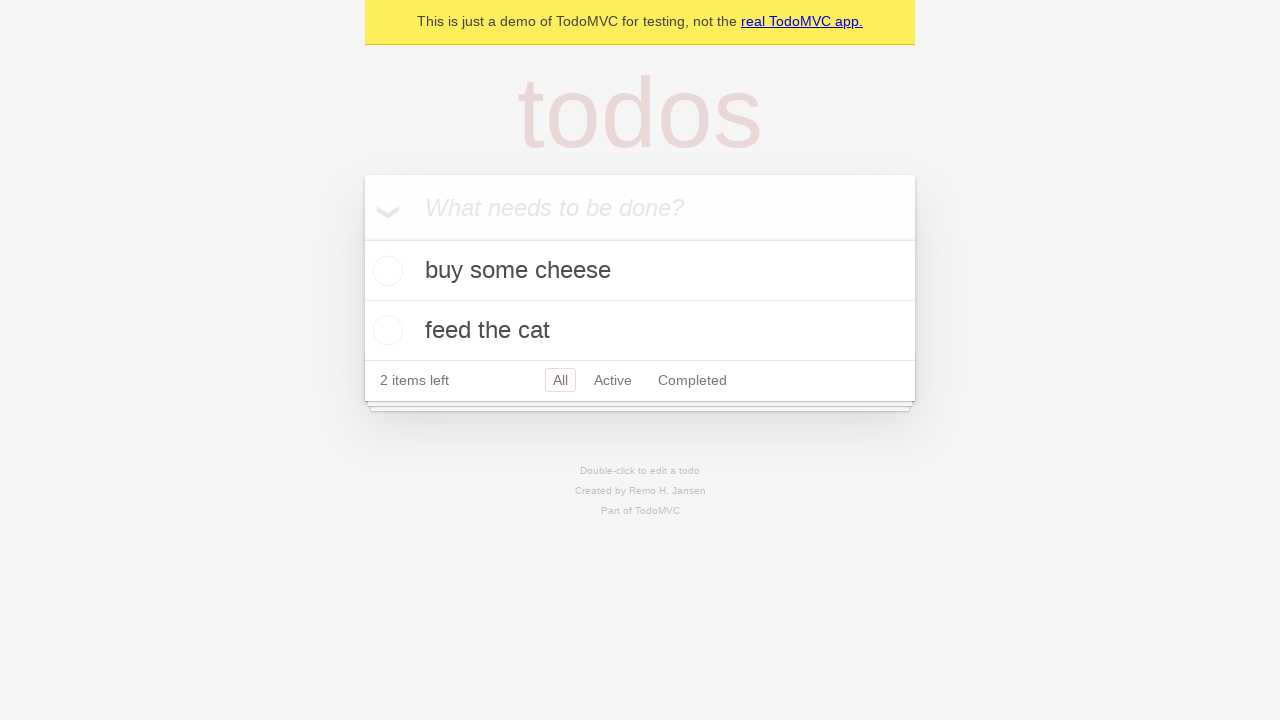

Filled new todo input with 'book a doctors appointment' on .new-todo
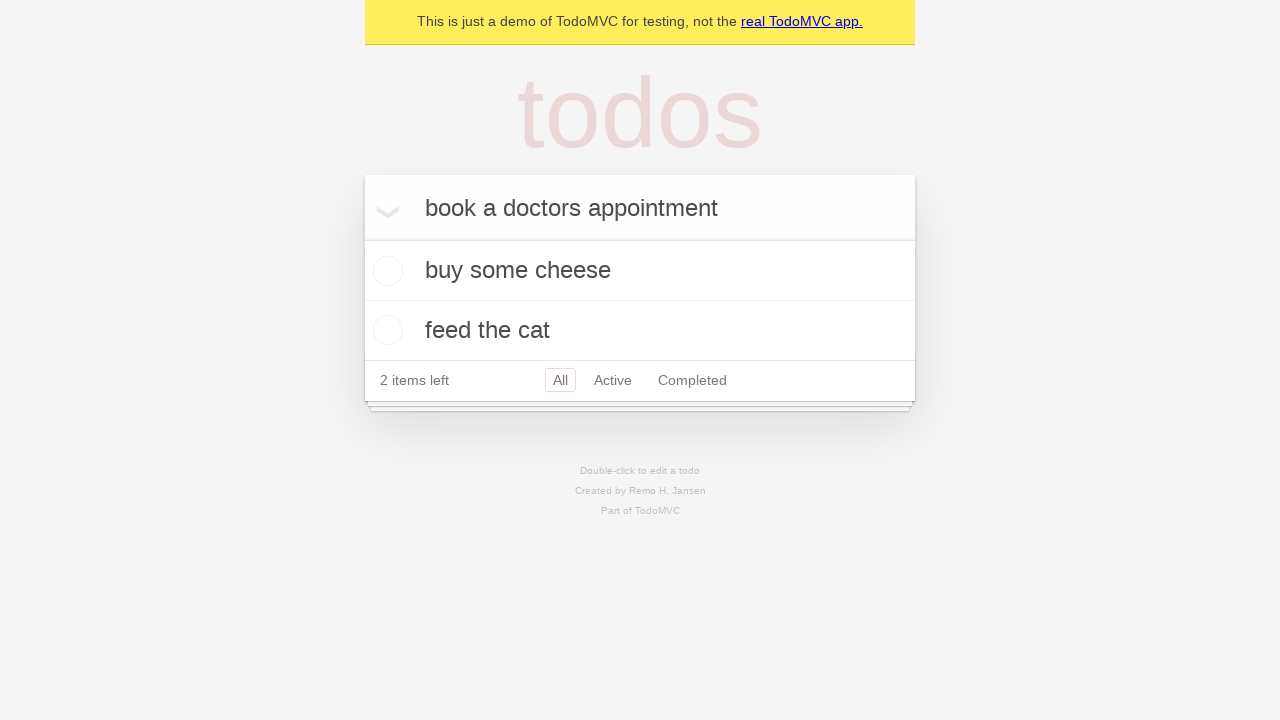

Pressed Enter to add third todo item on .new-todo
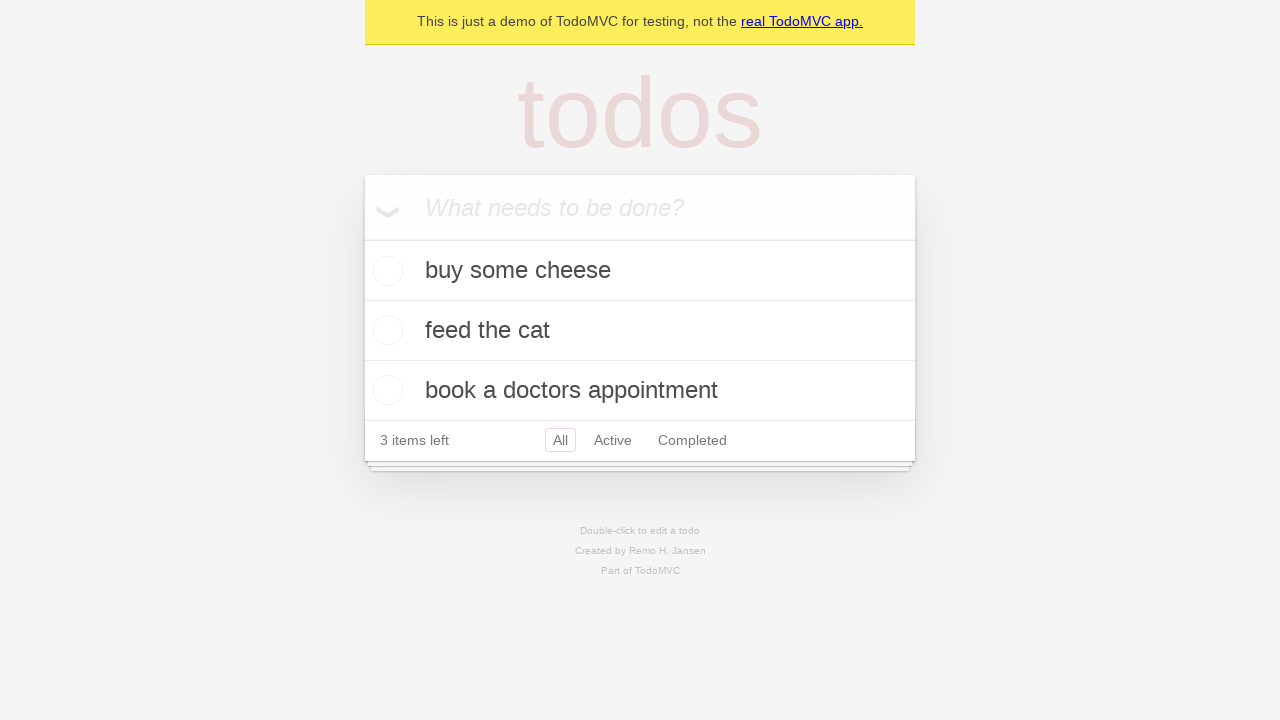

Checked toggle-all to mark all items as complete at (362, 238) on .toggle-all
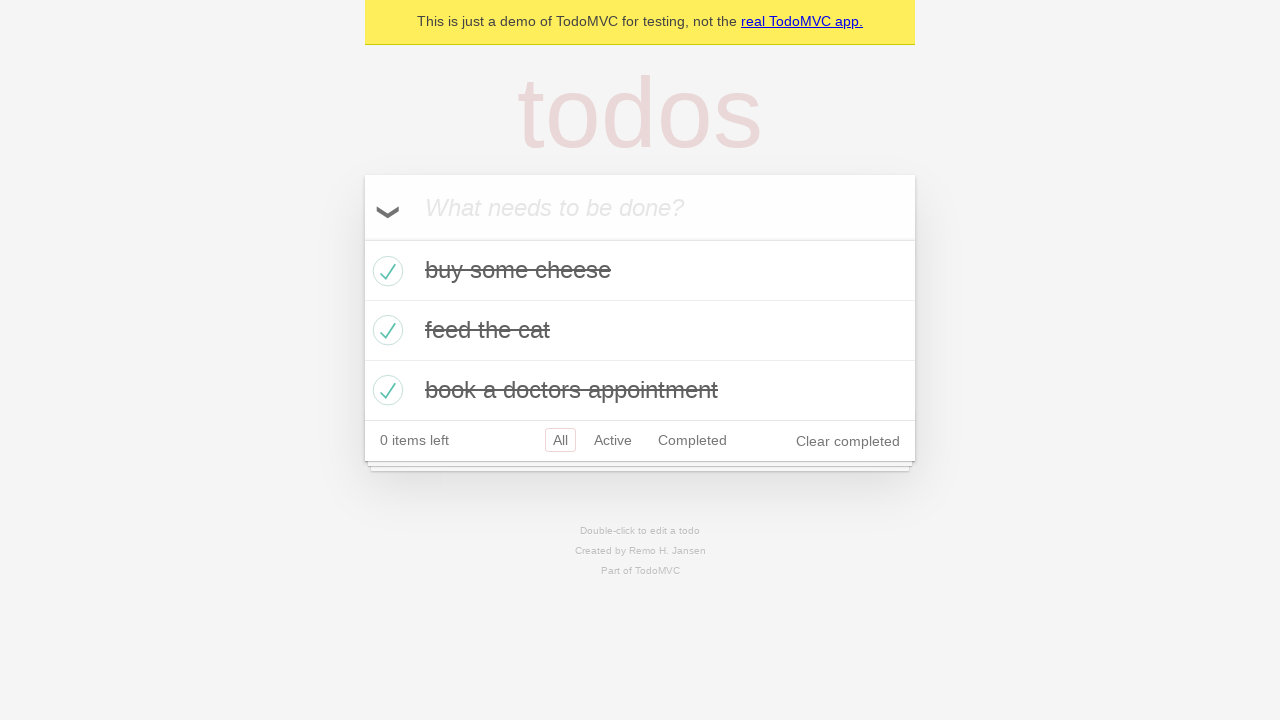

Unchecked toggle-all to mark all items as incomplete at (362, 238) on .toggle-all
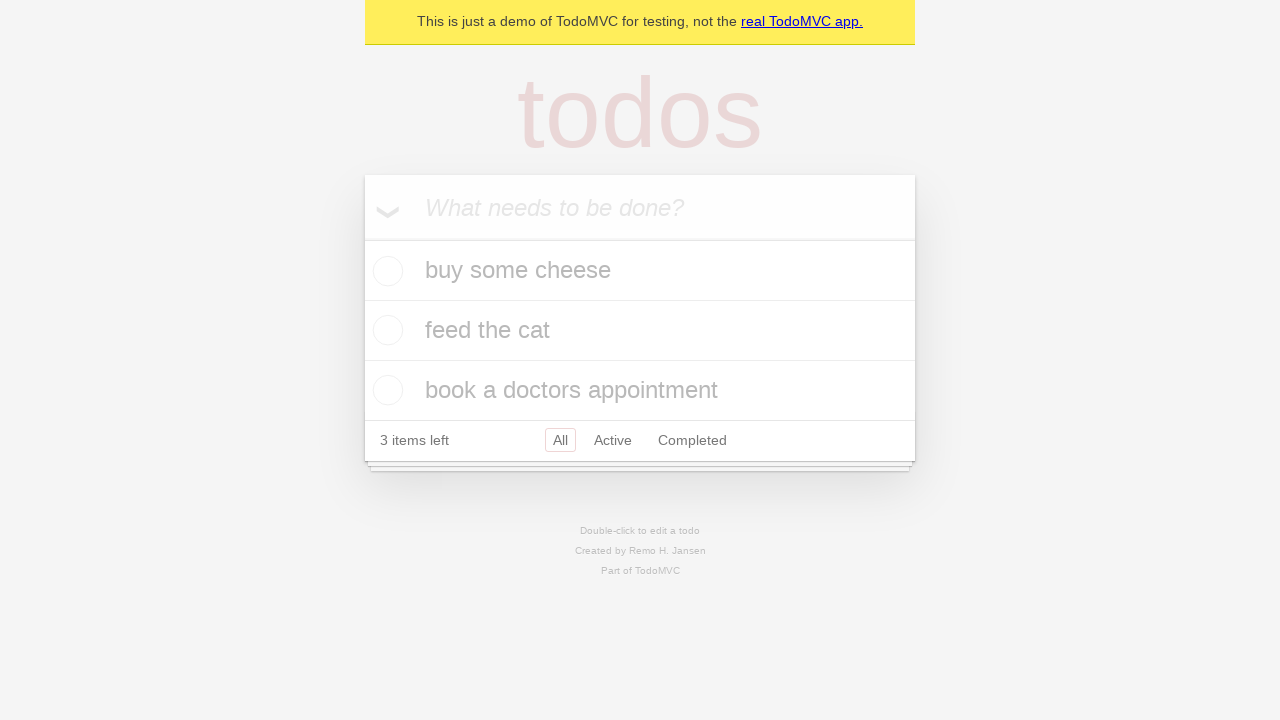

Verified todo list items are displayed after clearing complete state
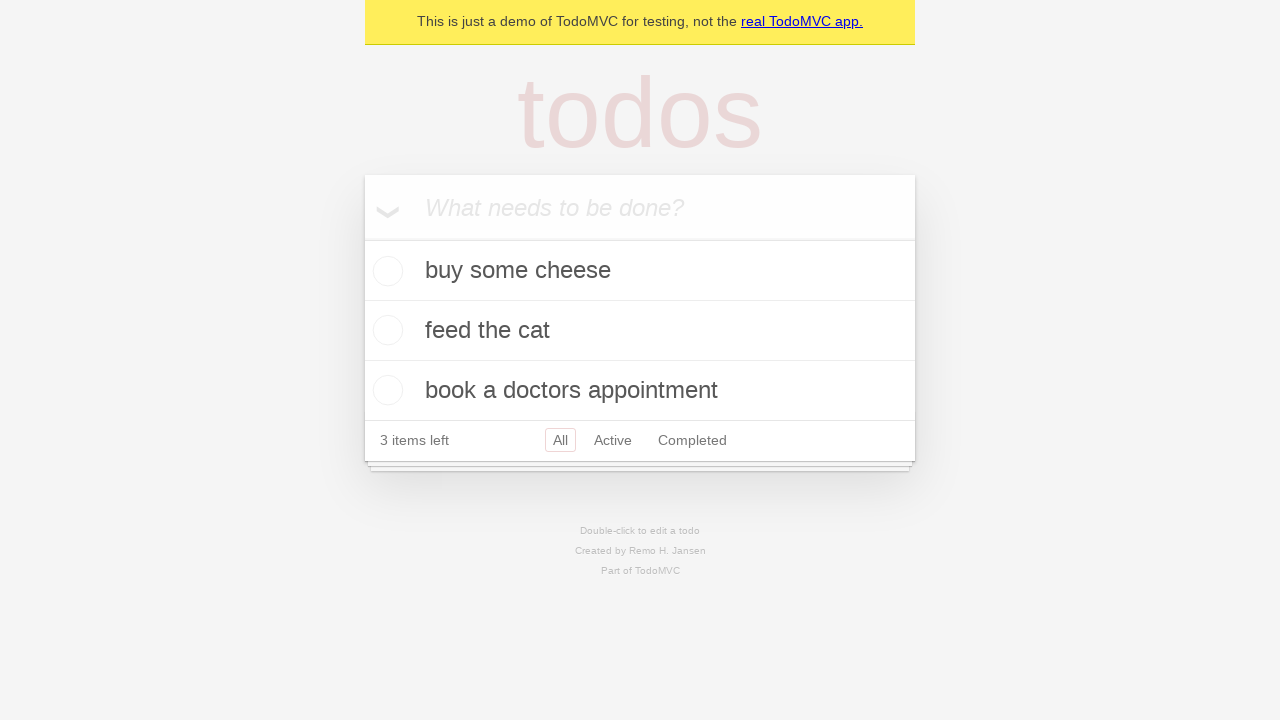

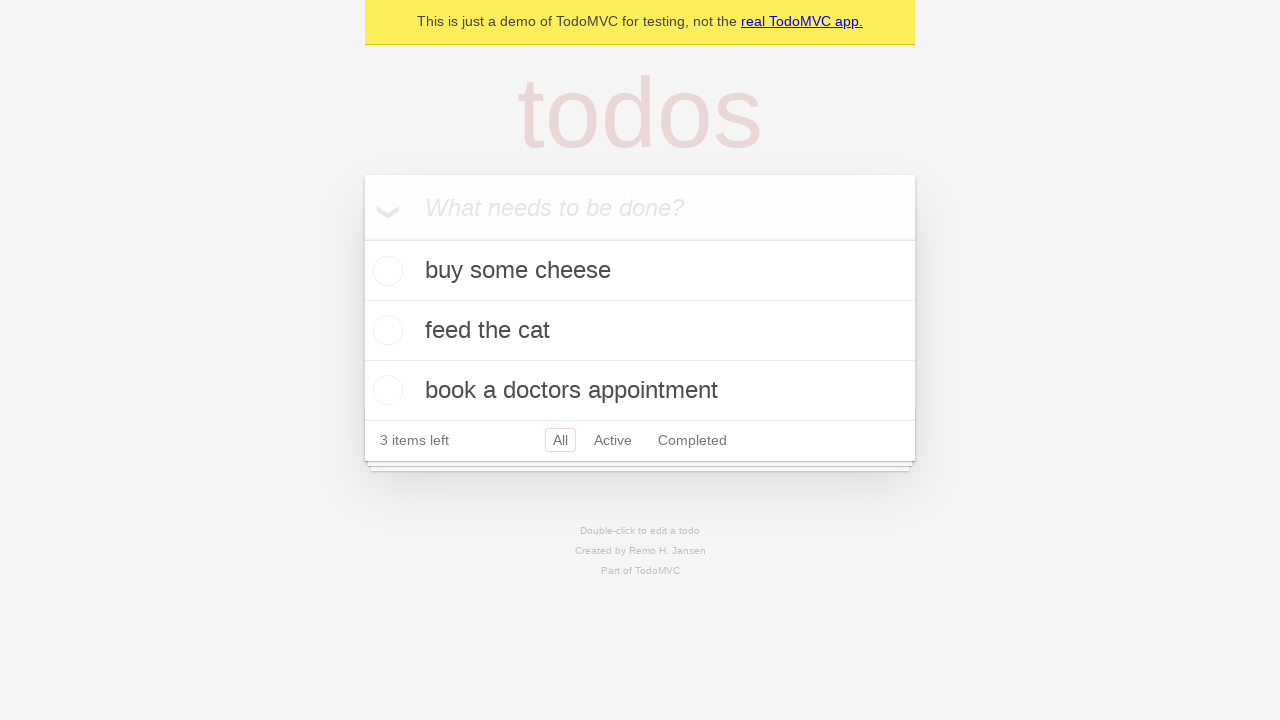